Tests Hacker News search functionality by searching for "testdriven" and verifying results appear

Starting URL: https://news.ycombinator.com

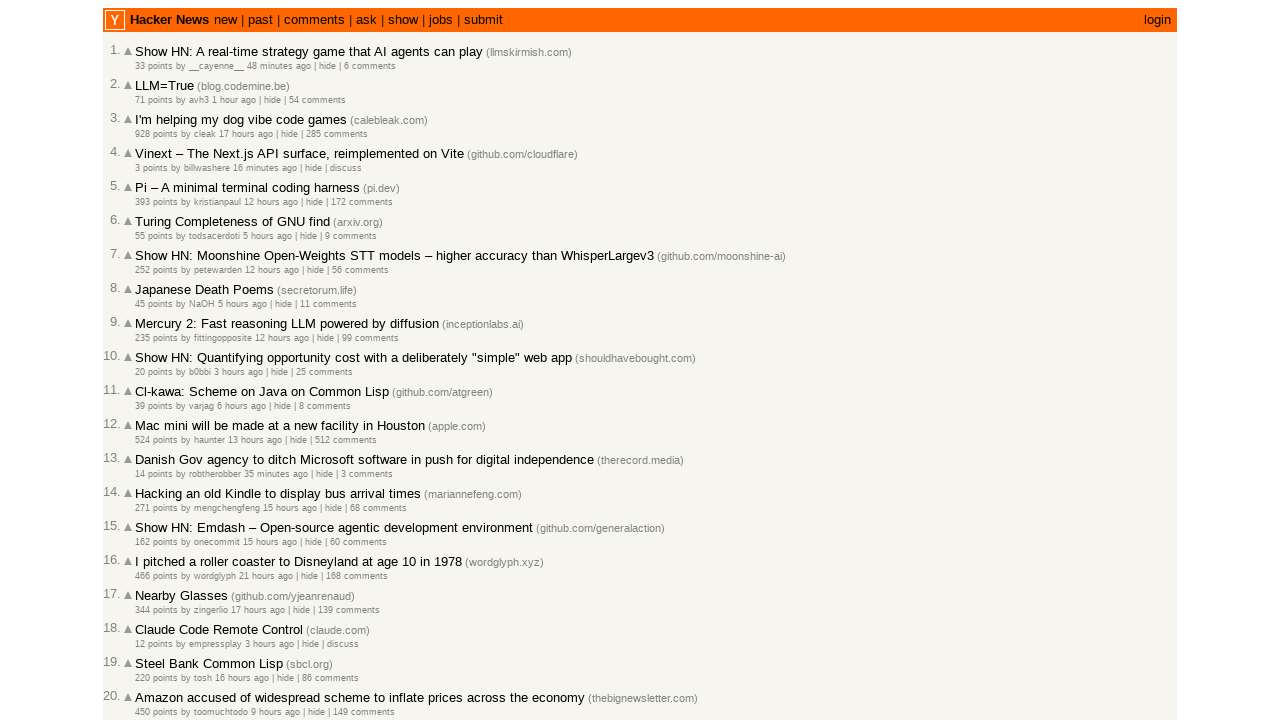

Filled search box with 'testdriven' on input[name='q']
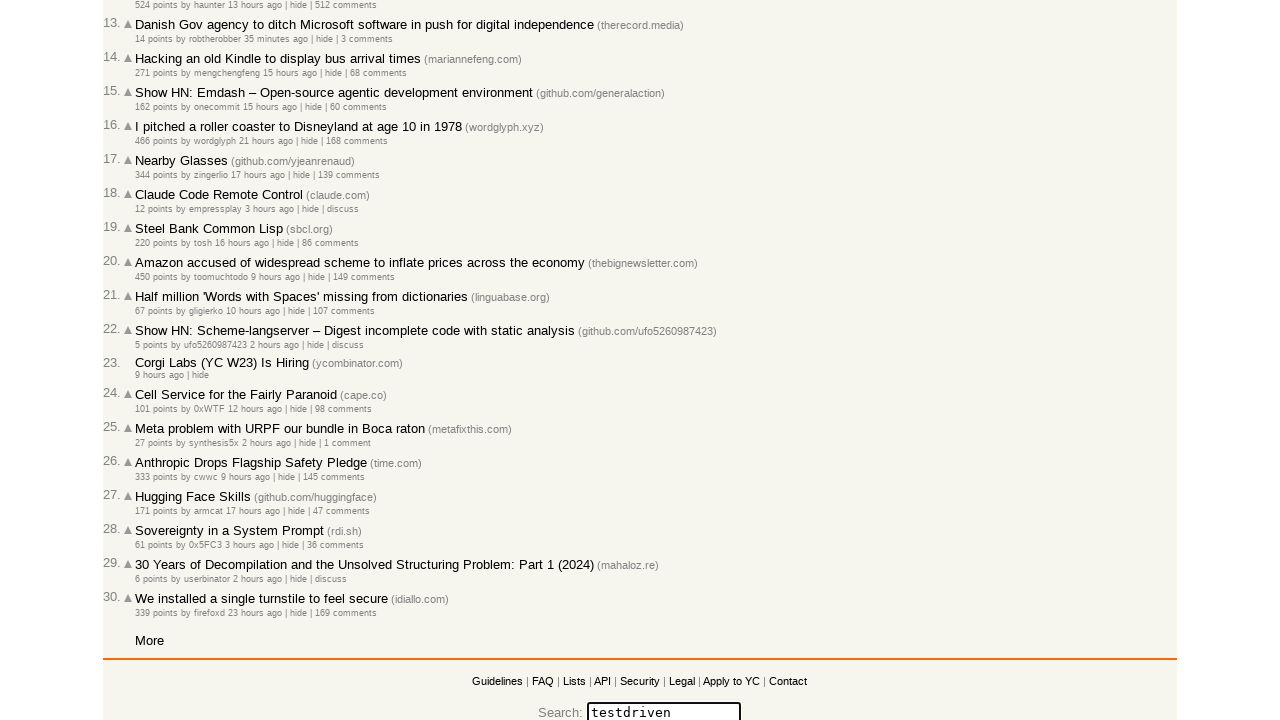

Pressed Enter to submit search on input[name='q']
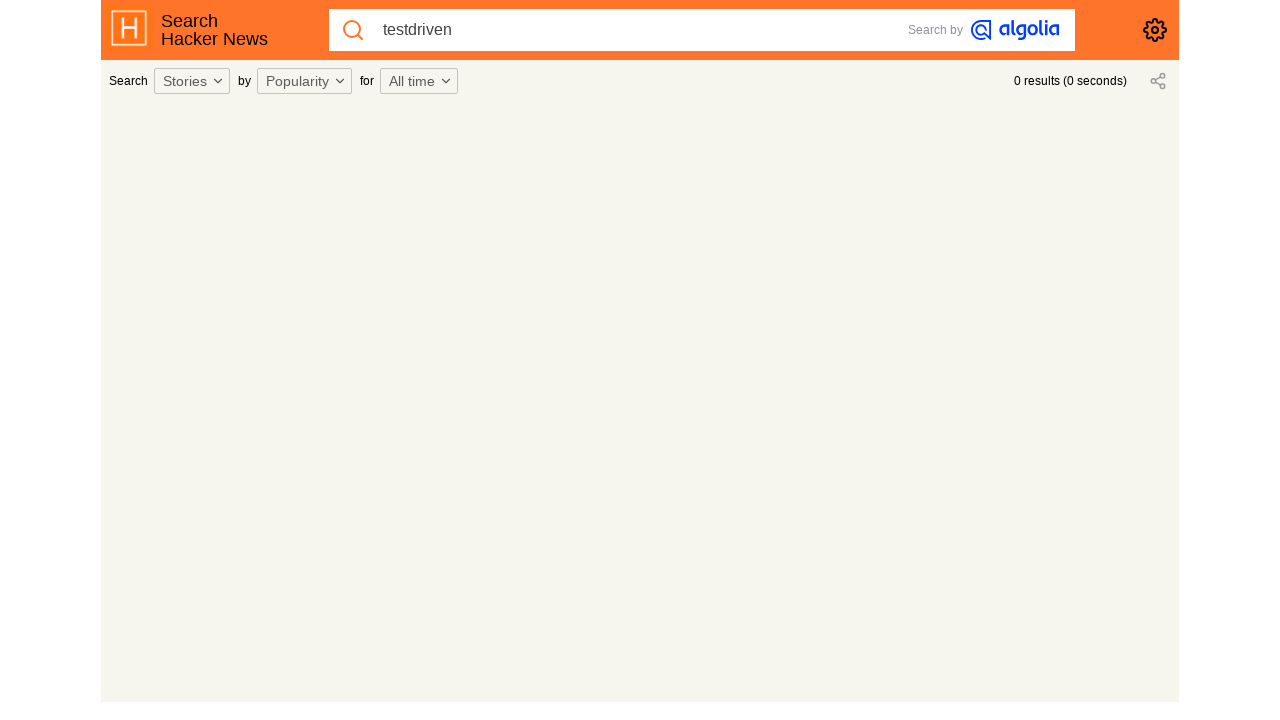

Search results page loaded (networkidle)
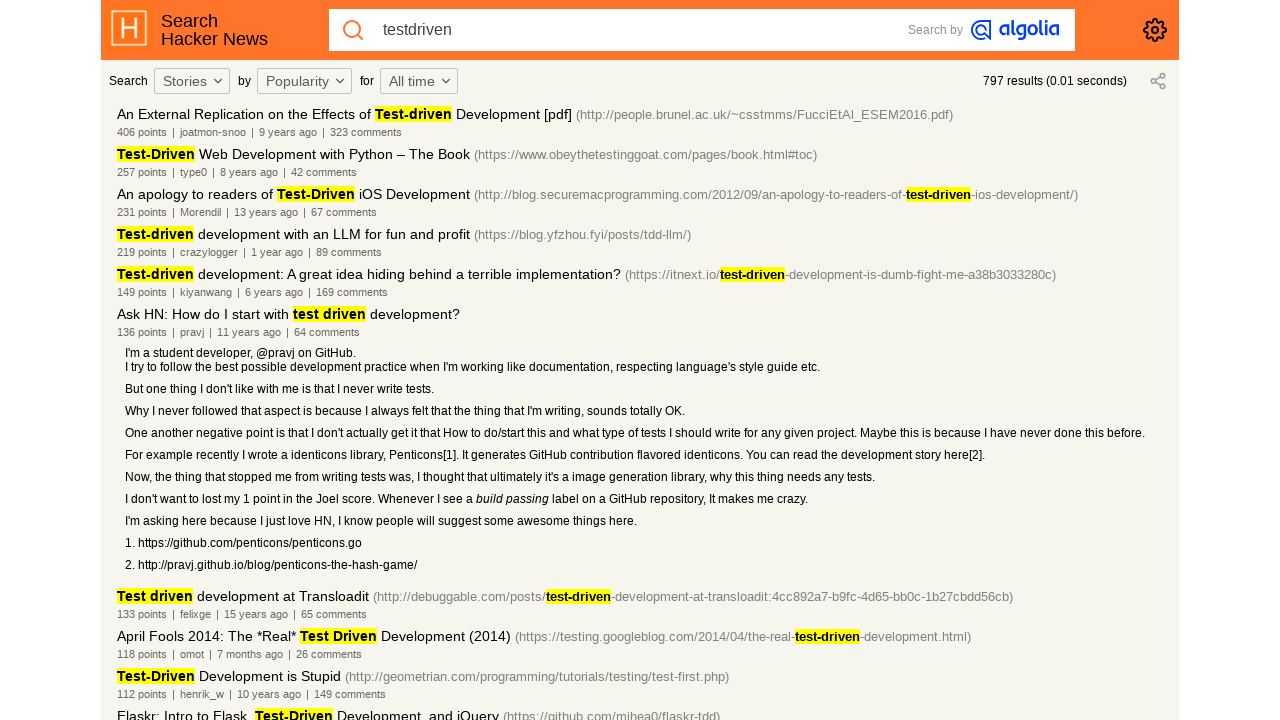

Verified 'testdriven' appears in search results
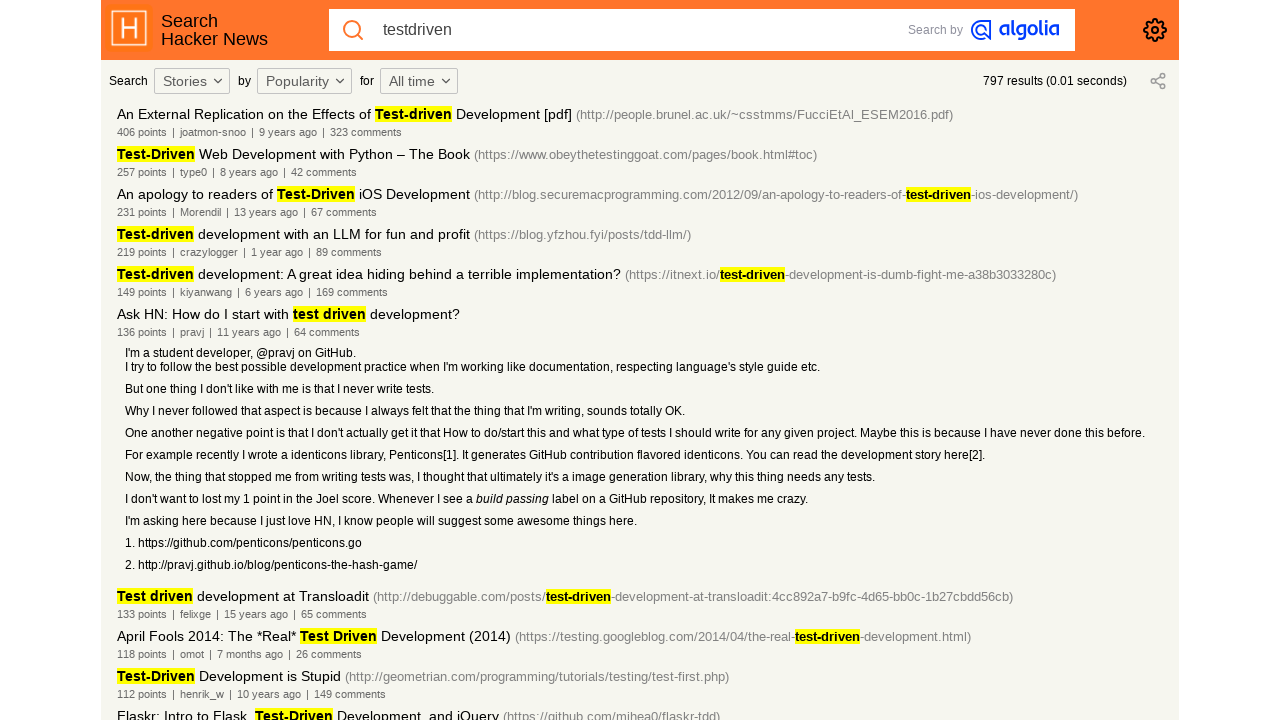

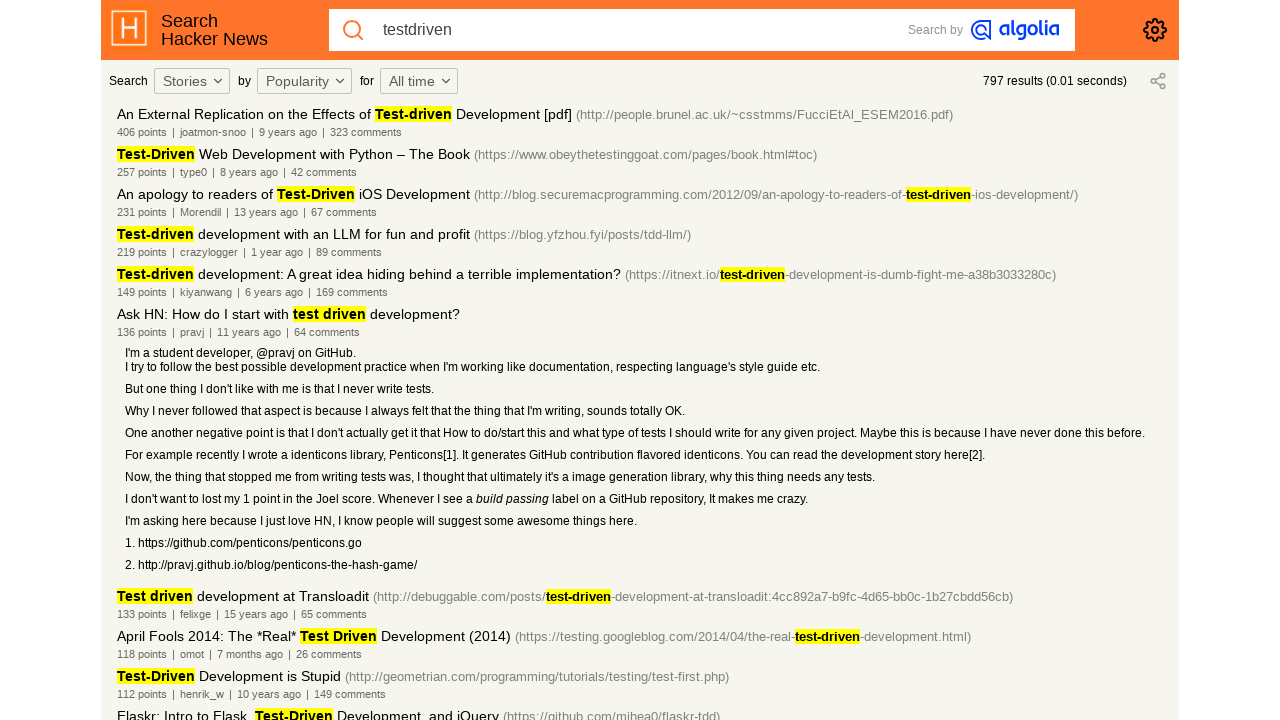